Tests right-click functionality by right-clicking a button and verifying the success message appears

Starting URL: https://demoqa.com/buttons

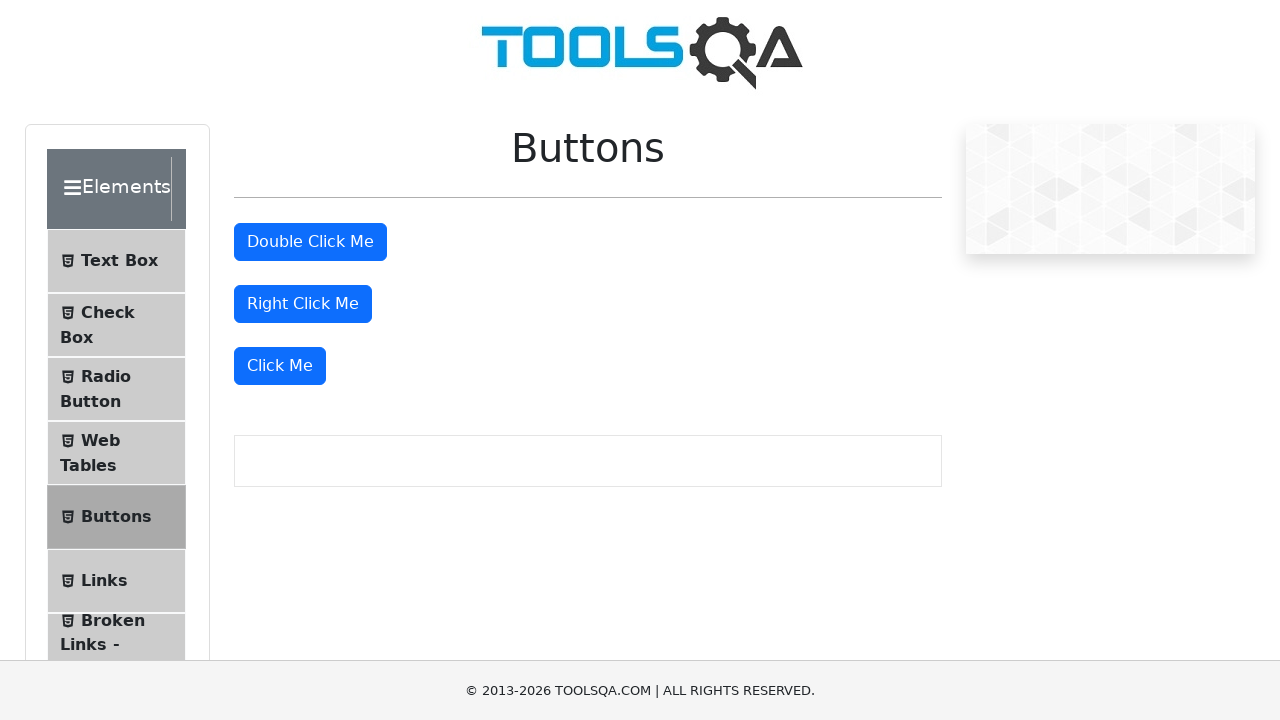

Right-clicked the 'Right Click Me' button at (303, 304) on xpath=//button[.='Right Click Me']
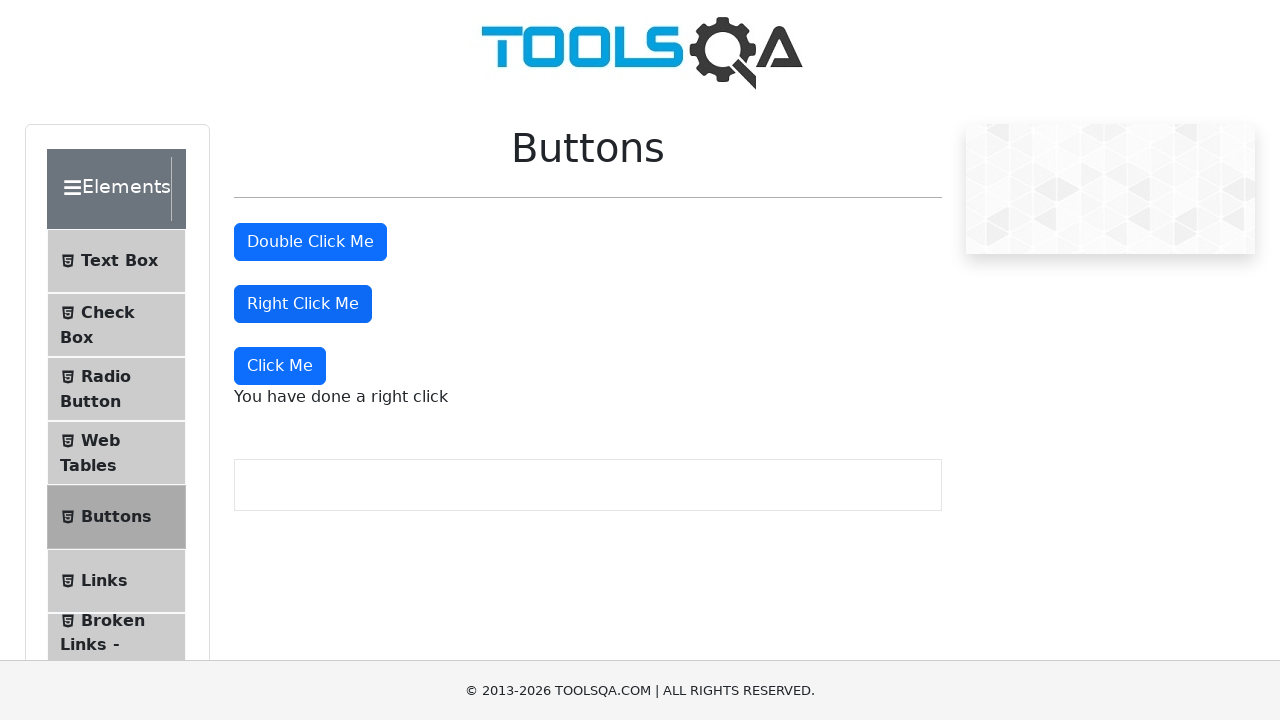

Right-click success message element loaded
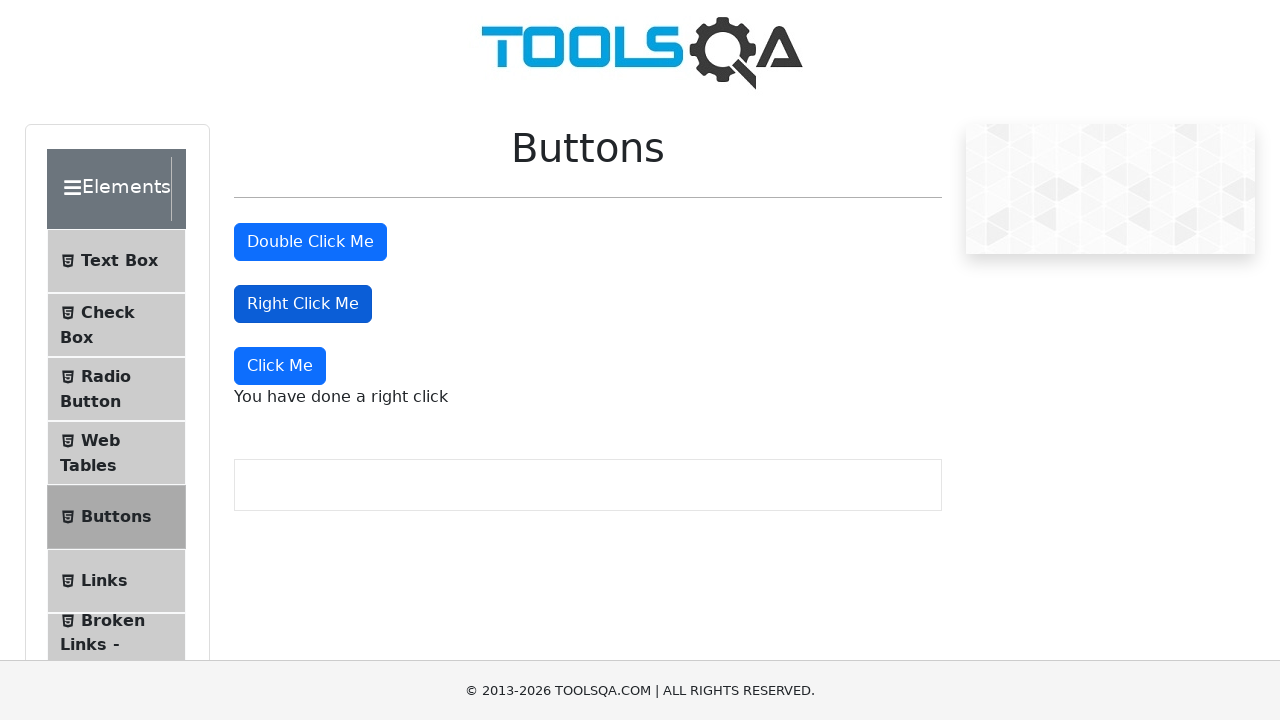

Retrieved right-click message text: 'You have done a right click'
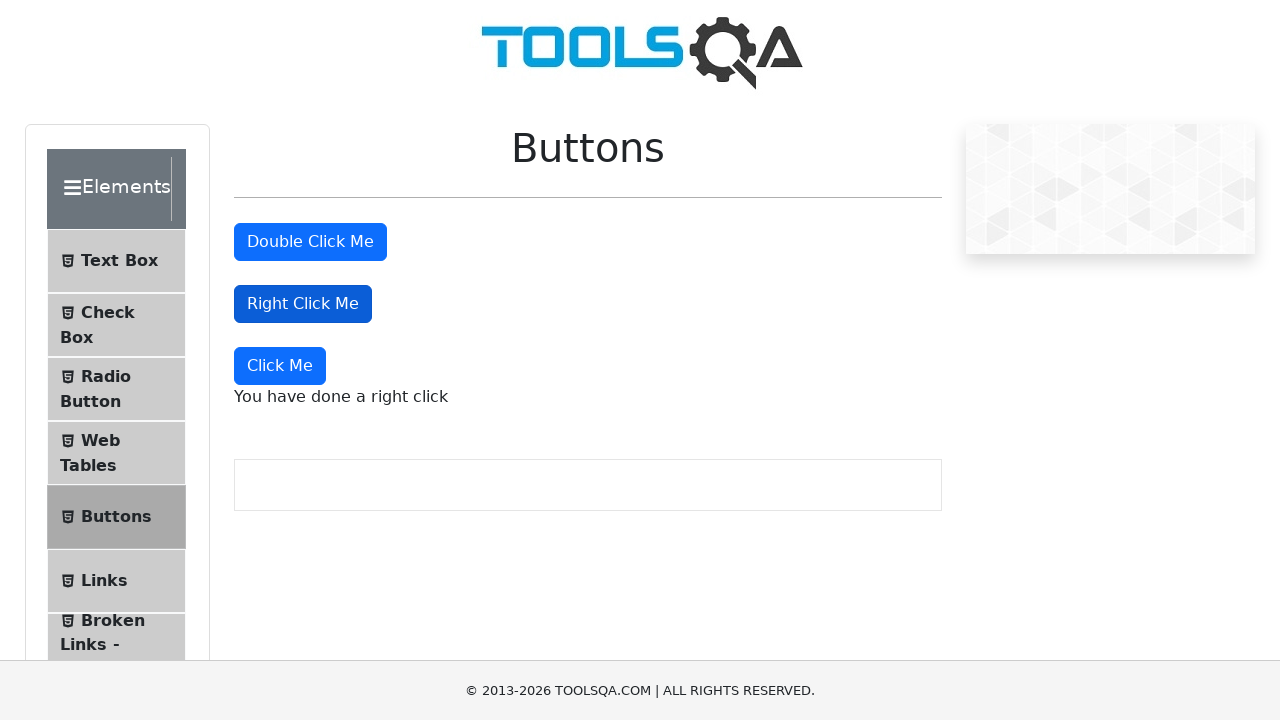

Verified right-click message is correct
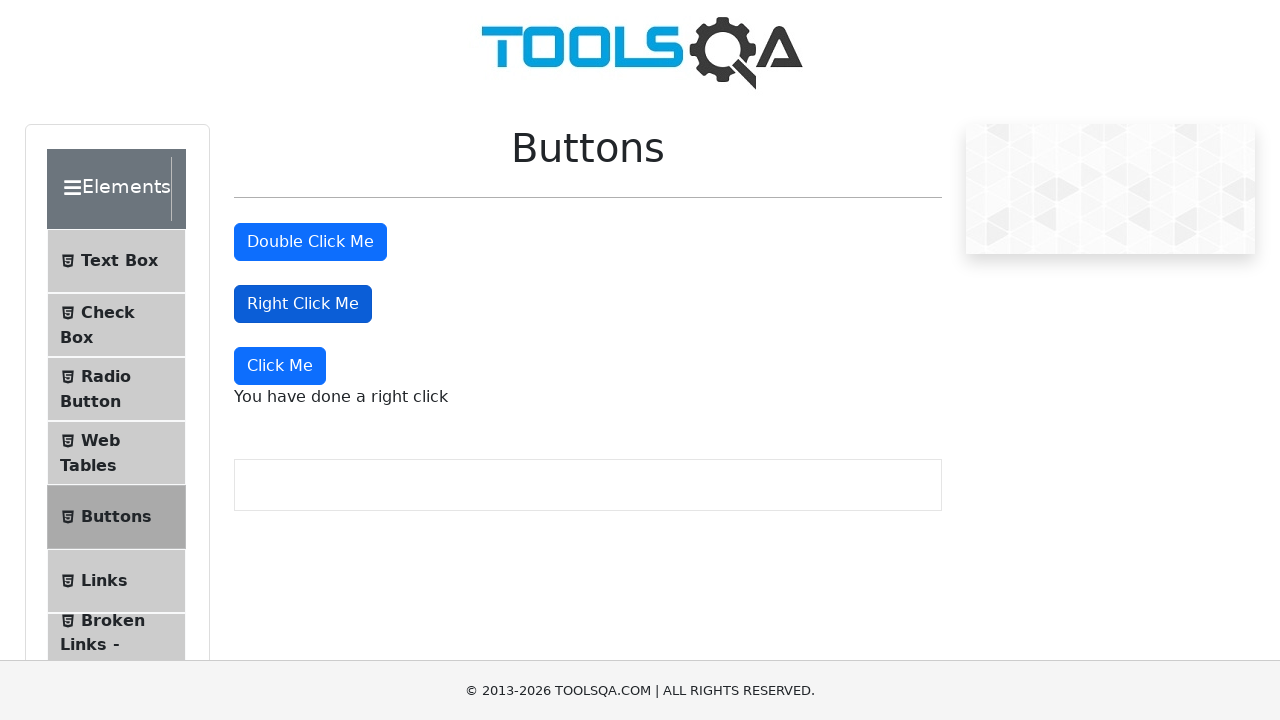

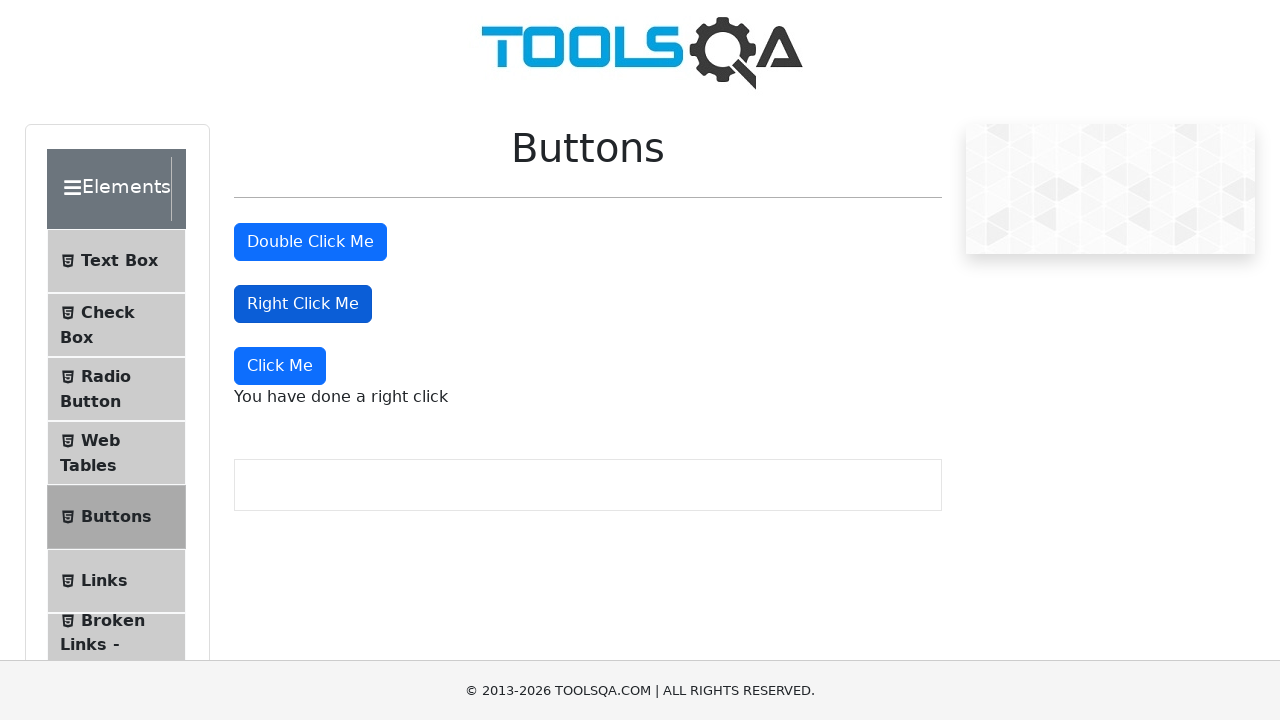